Tests email validation by attempting registration with an invalid email format

Starting URL: https://www.sharelane.com/cgi-bin/register.py?page=1&zip_code=12345

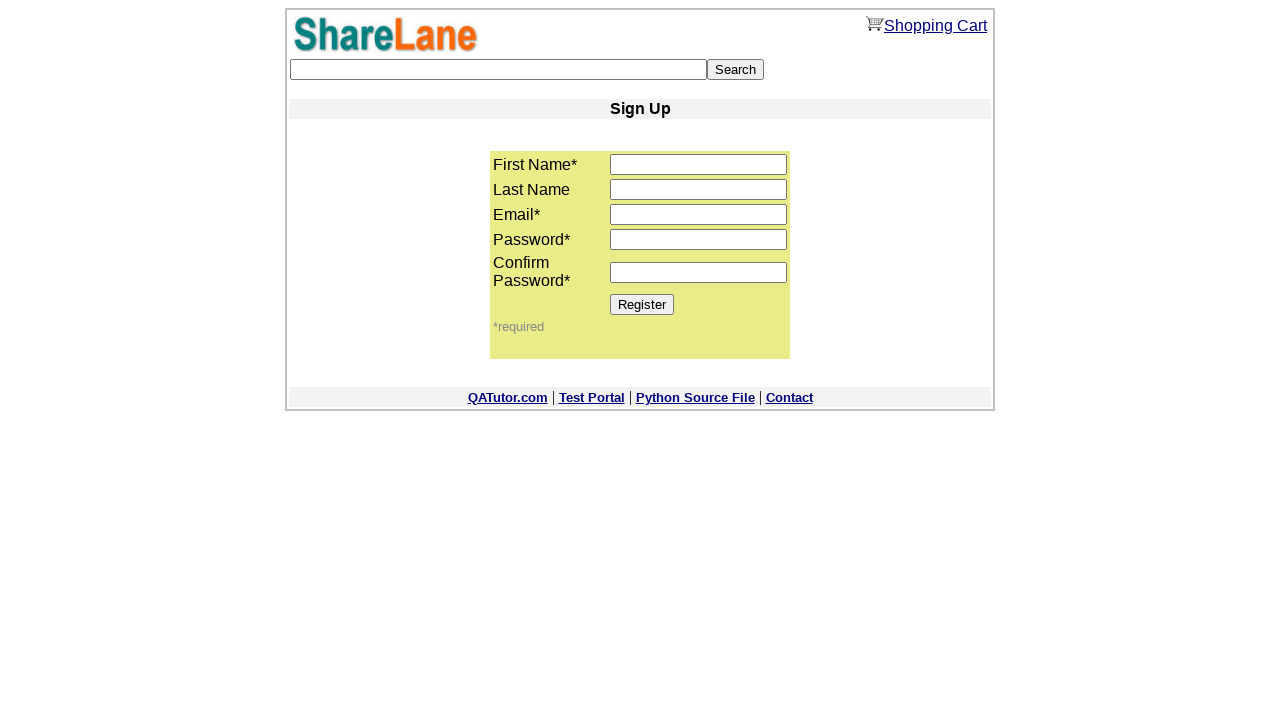

Filled first name field with 'John' on input[name='first_name']
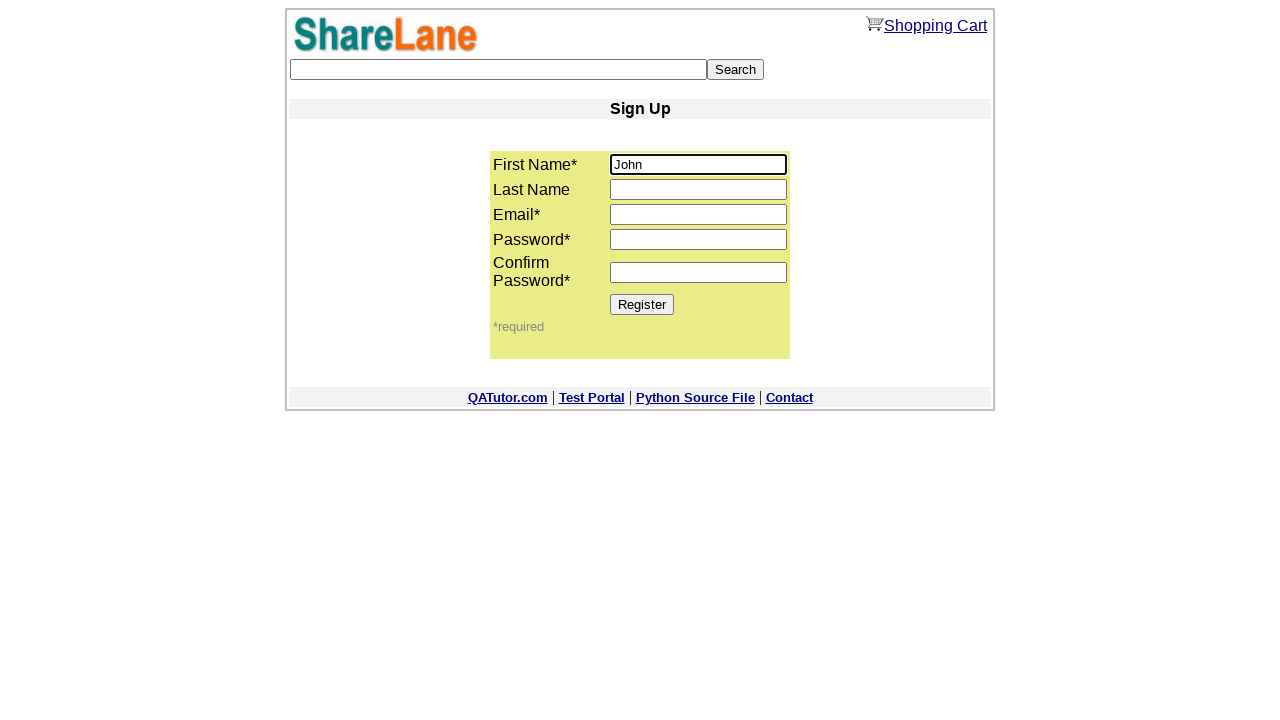

Filled last name field with 'Smith' on input[name='last_name']
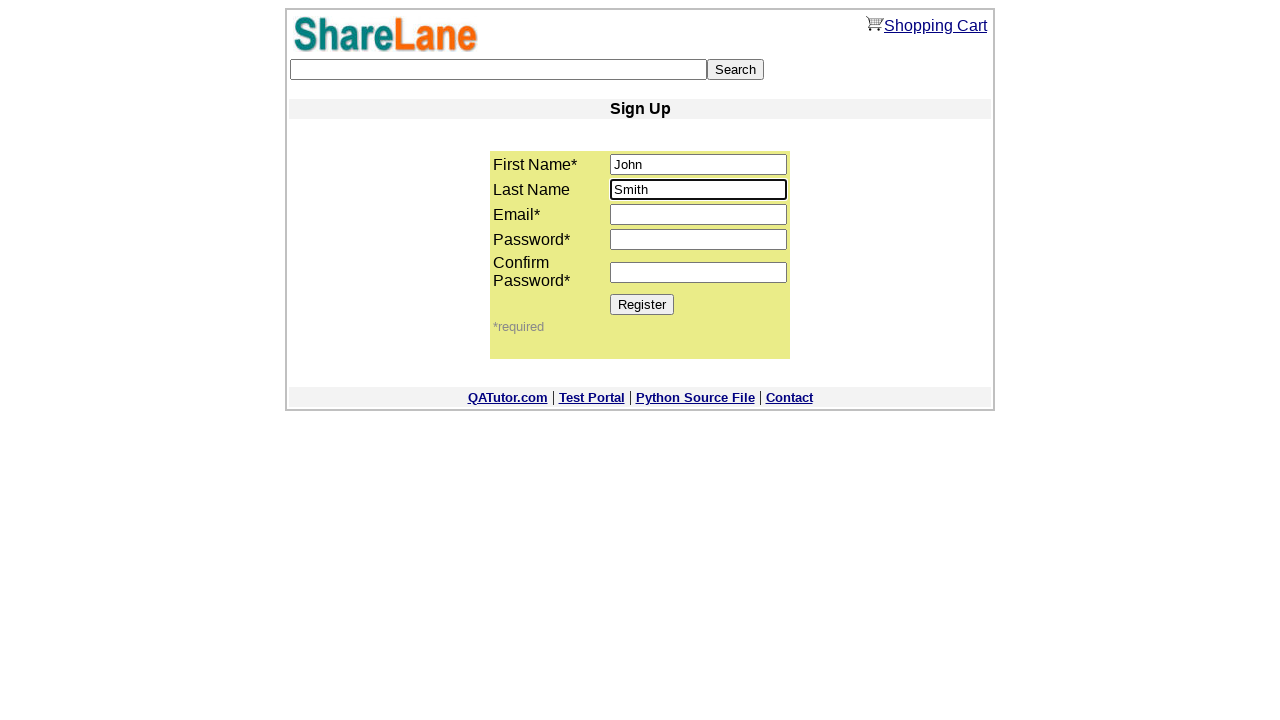

Filled email field with invalid format 'email.email' on input[name='email']
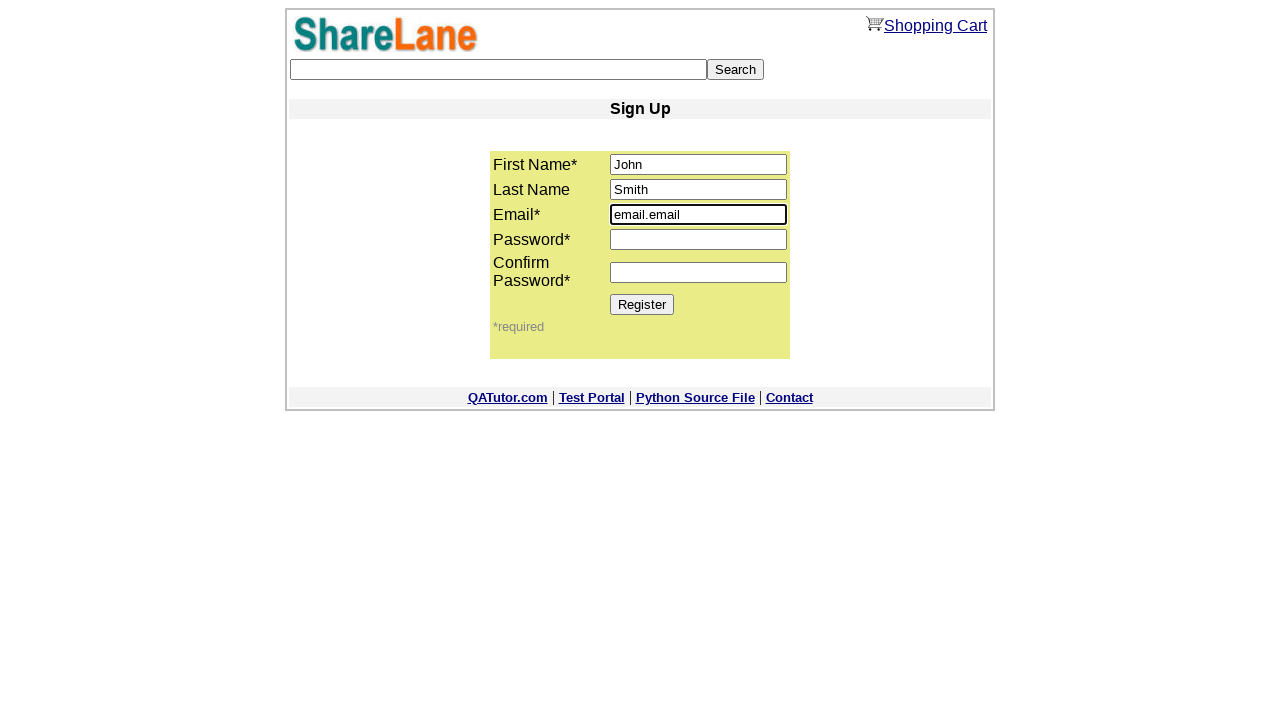

Filled password field with 'qwerty' on input[name='password1']
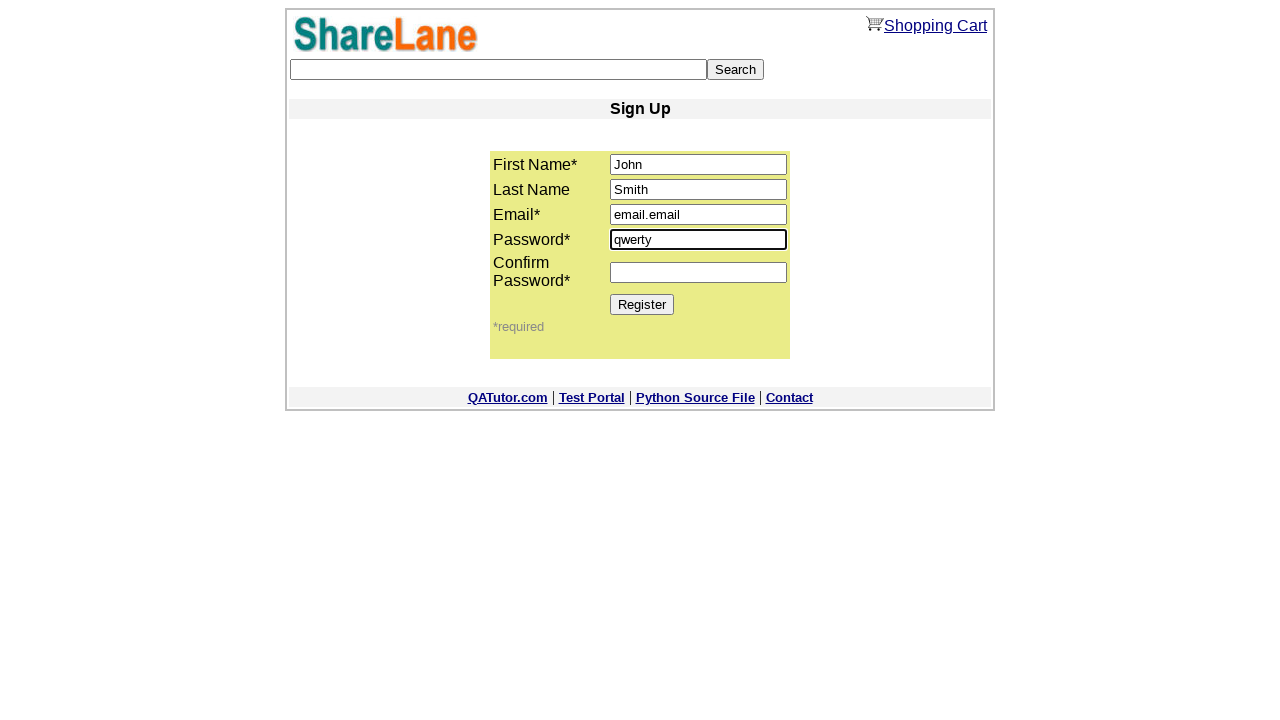

Filled password confirmation field with 'qwerty' on input[name='password2']
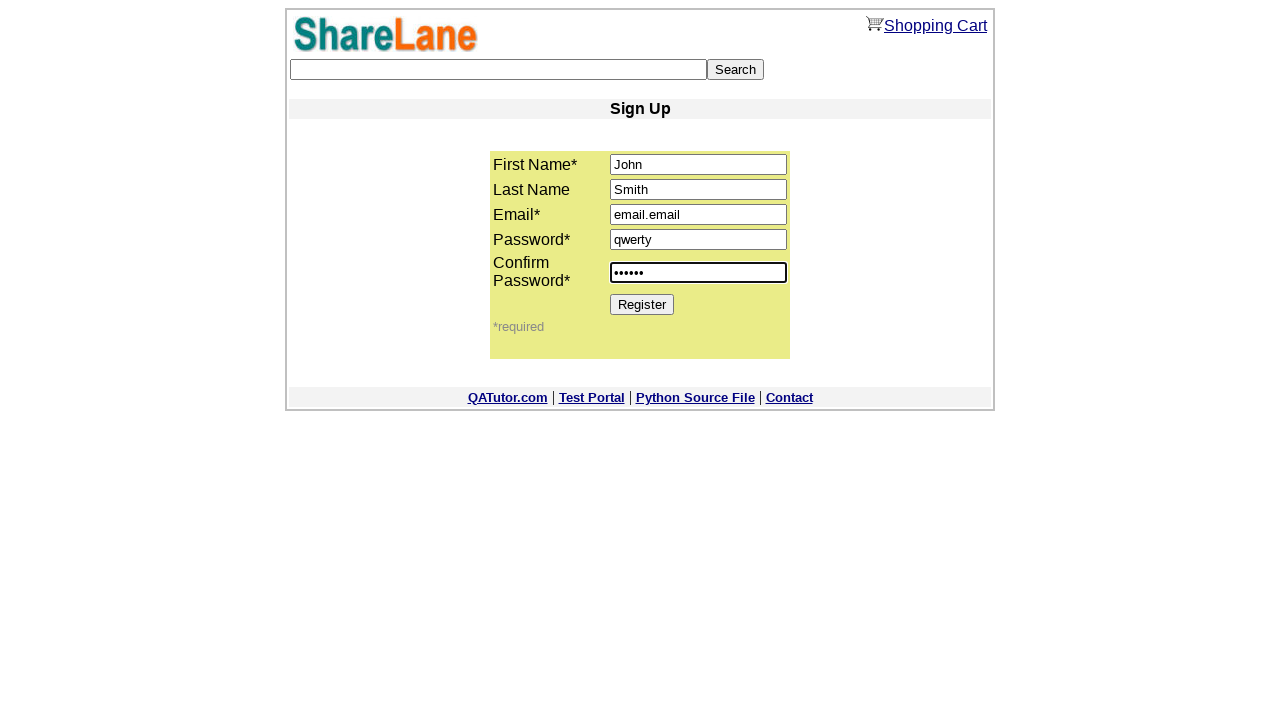

Clicked Register button to submit form with invalid email at (642, 304) on input[value='Register']
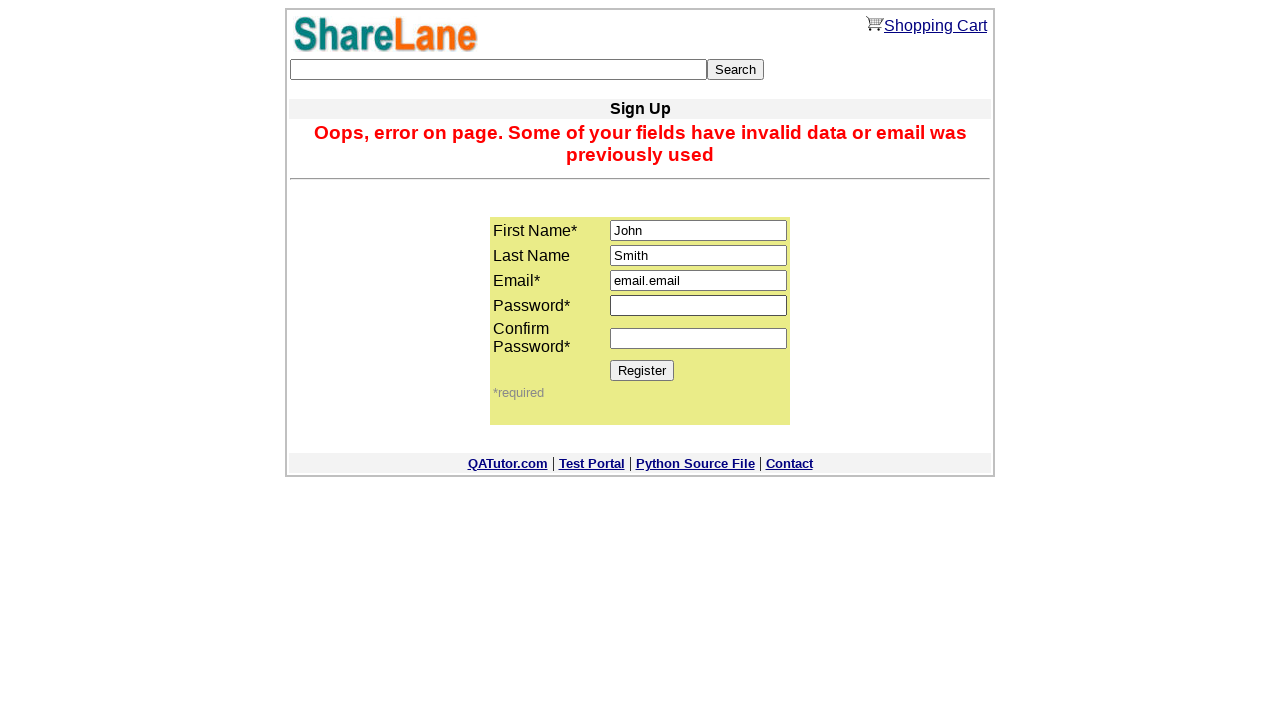

Email validation error message appeared
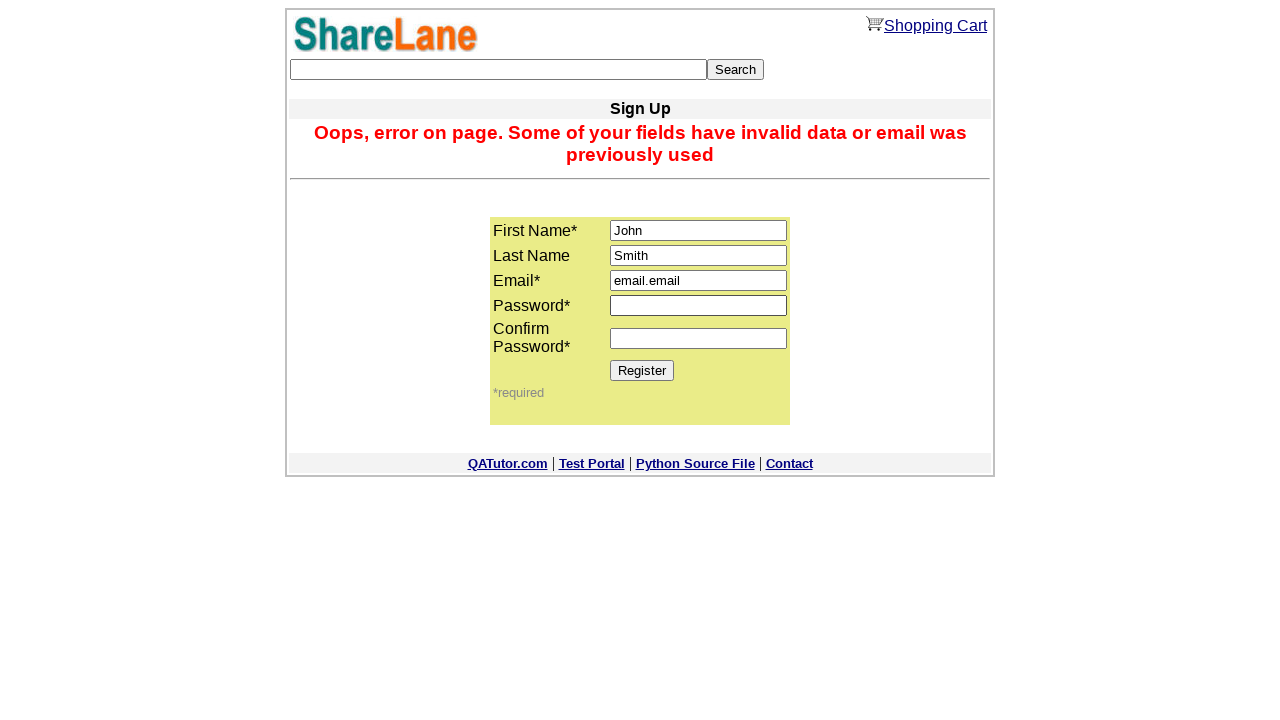

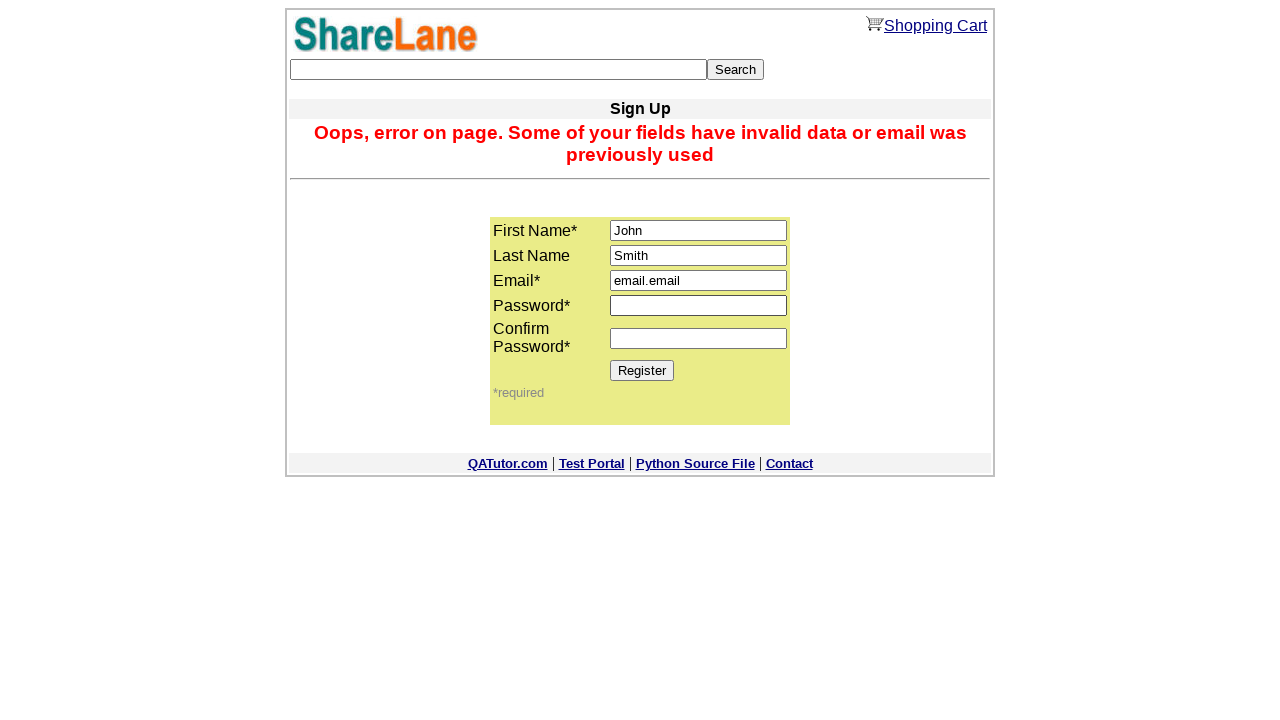